Tests interaction with HTML frames by clicking and filling textboxes within two separate frames on the page

Starting URL: https://demo.chetanpanchal.com/Frames.html

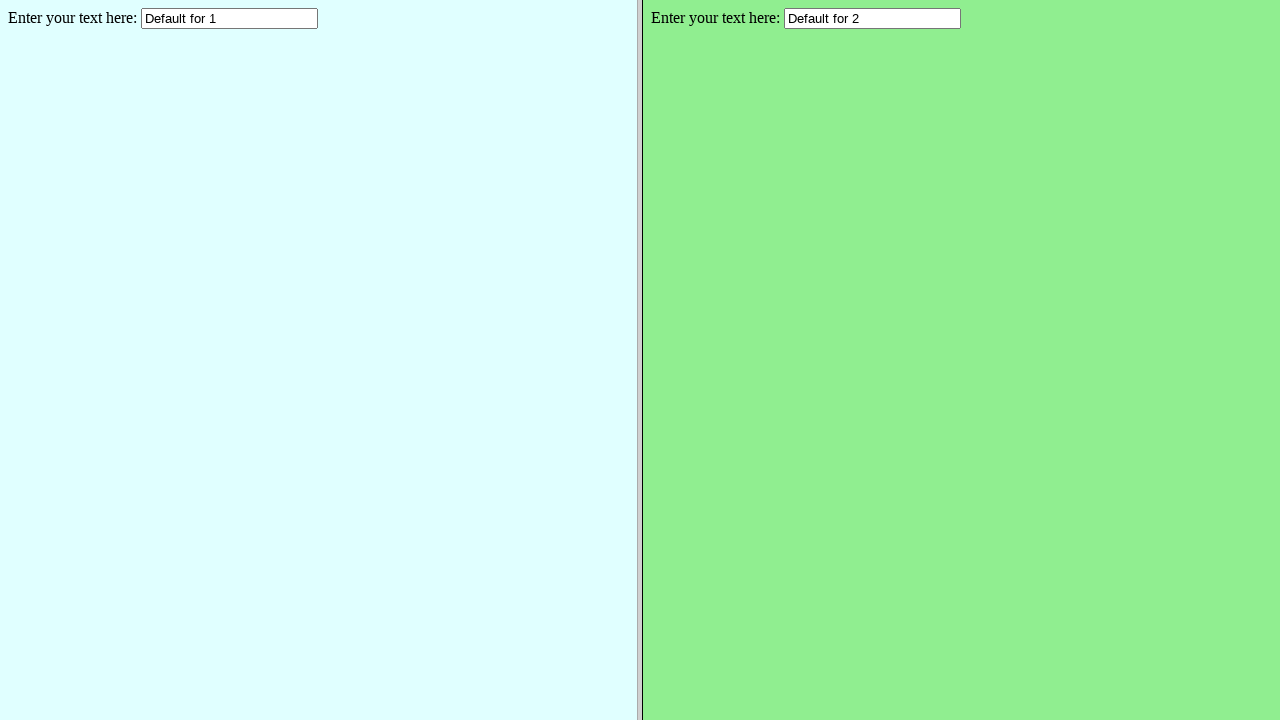

Clicked textbox in frameOne at (230, 18) on frame[name='frameOne'] >> internal:control=enter-frame >> internal:role=textbox
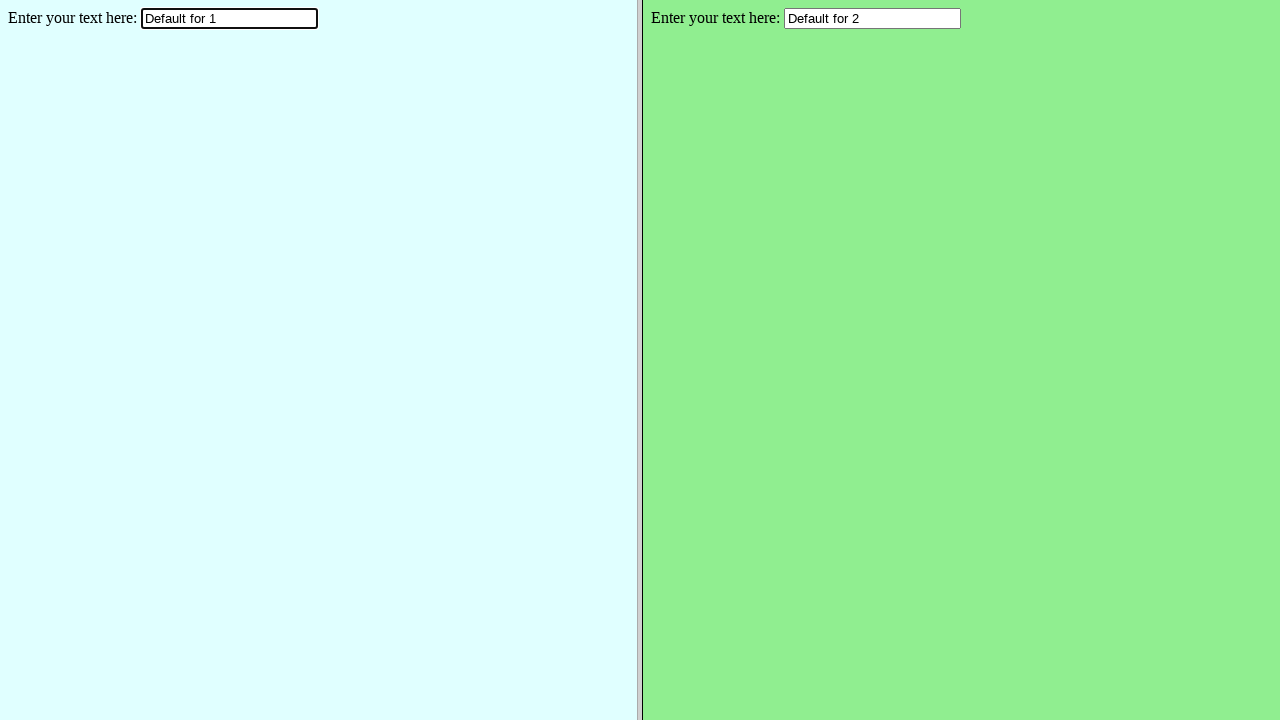

Selected all text in frameOne textbox on frame[name='frameOne'] >> internal:control=enter-frame >> internal:role=textbox
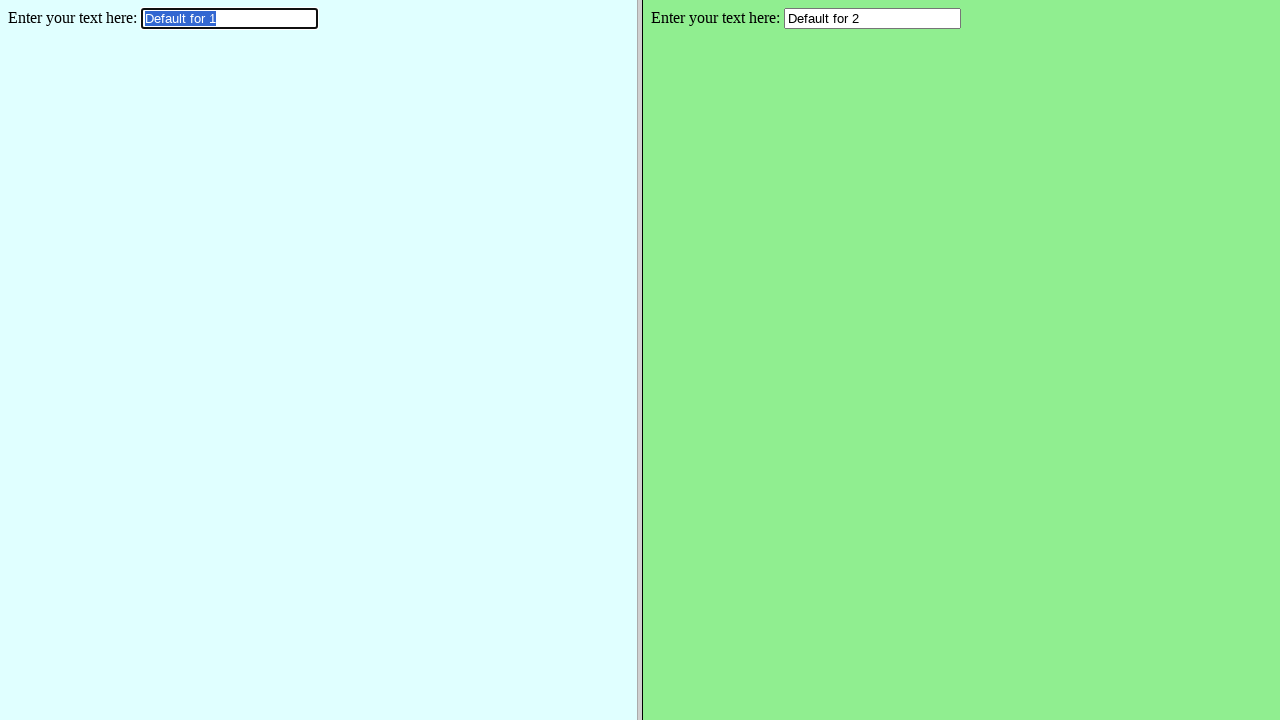

Filled frameOne textbox with 'Chetan' on frame[name='frameOne'] >> internal:control=enter-frame >> internal:role=textbox
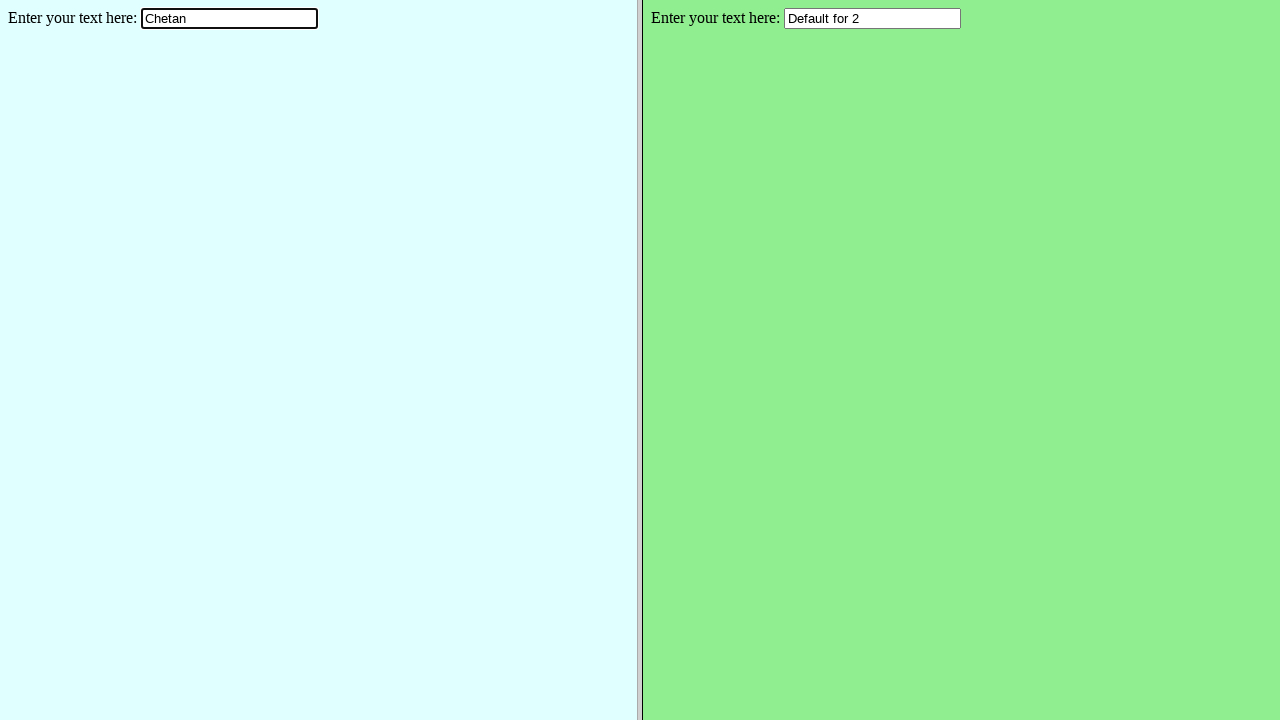

Clicked textbox in frameTwo at (872, 18) on frame[name='frameTwo'] >> internal:control=enter-frame >> internal:role=textbox
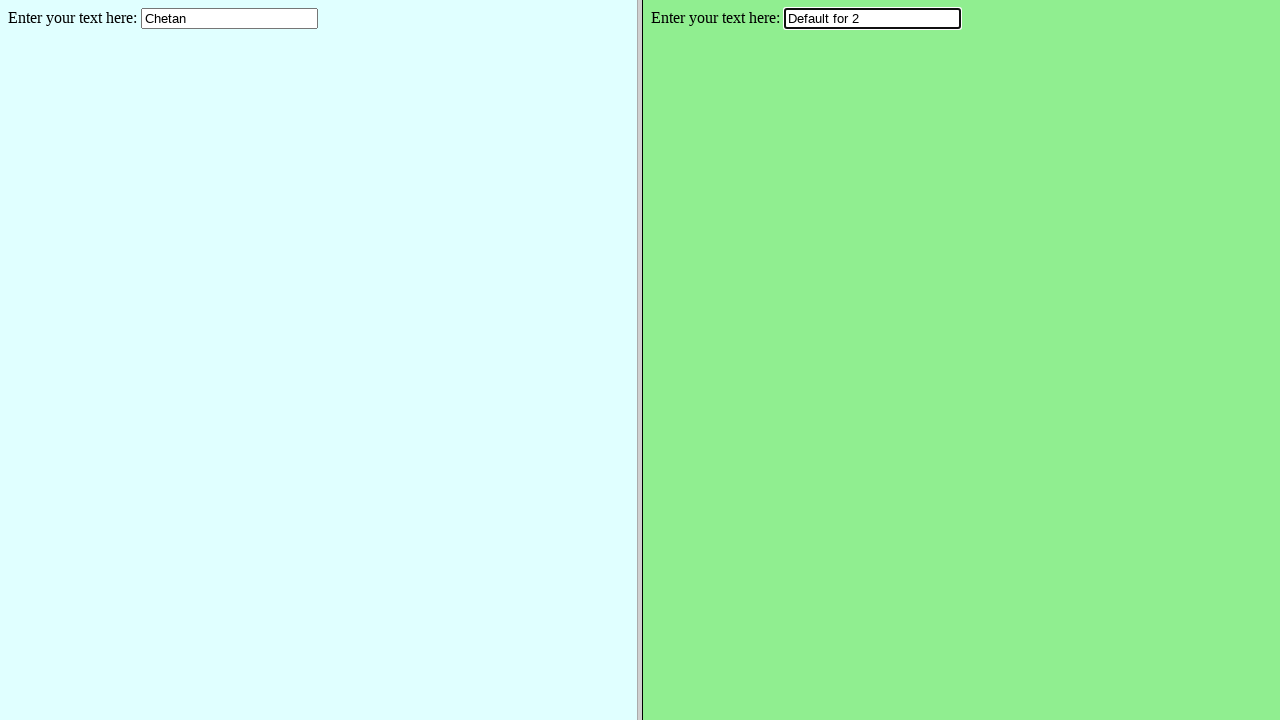

Selected all text in frameTwo textbox on frame[name='frameTwo'] >> internal:control=enter-frame >> internal:role=textbox
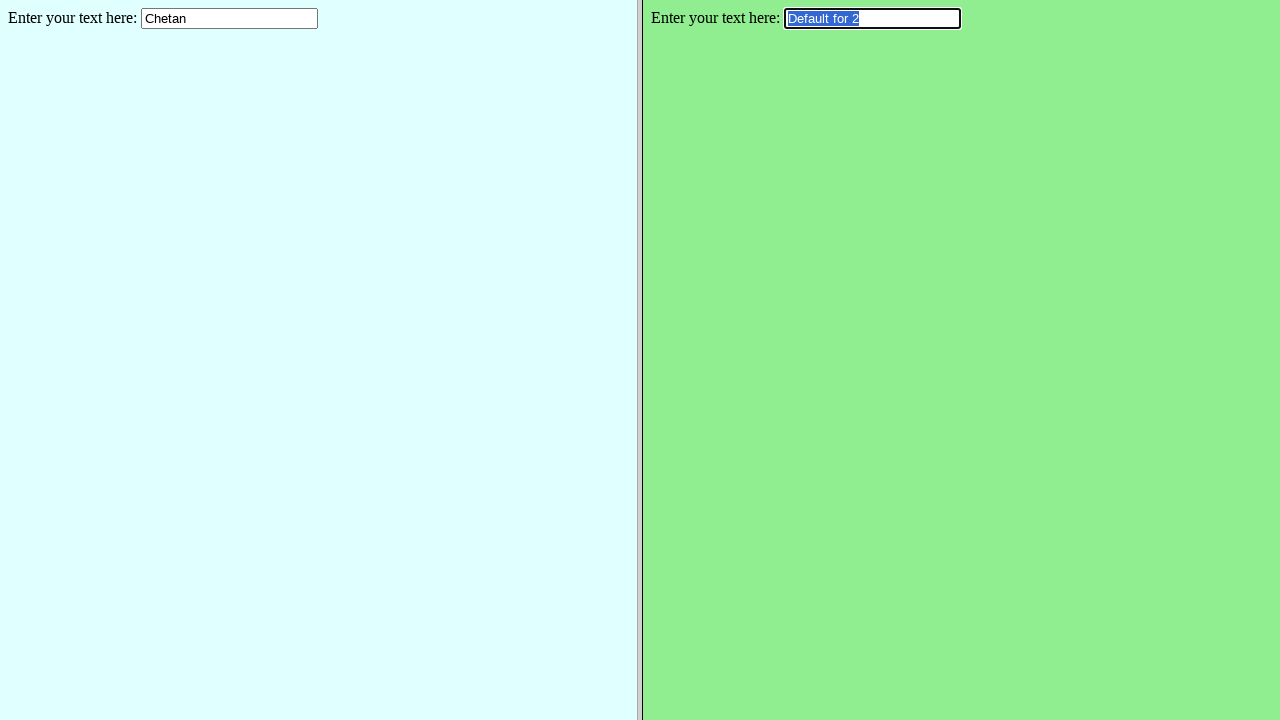

Filled frameTwo textbox with 'Panchal' on frame[name='frameTwo'] >> internal:control=enter-frame >> internal:role=textbox
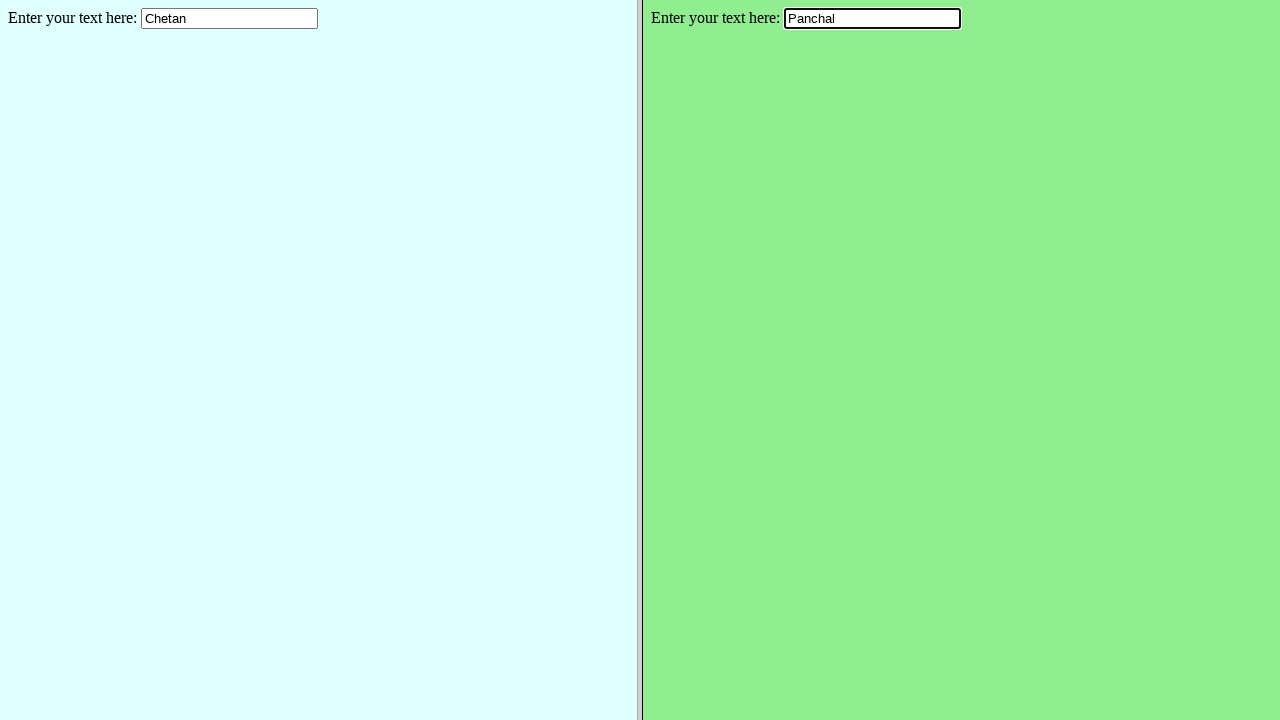

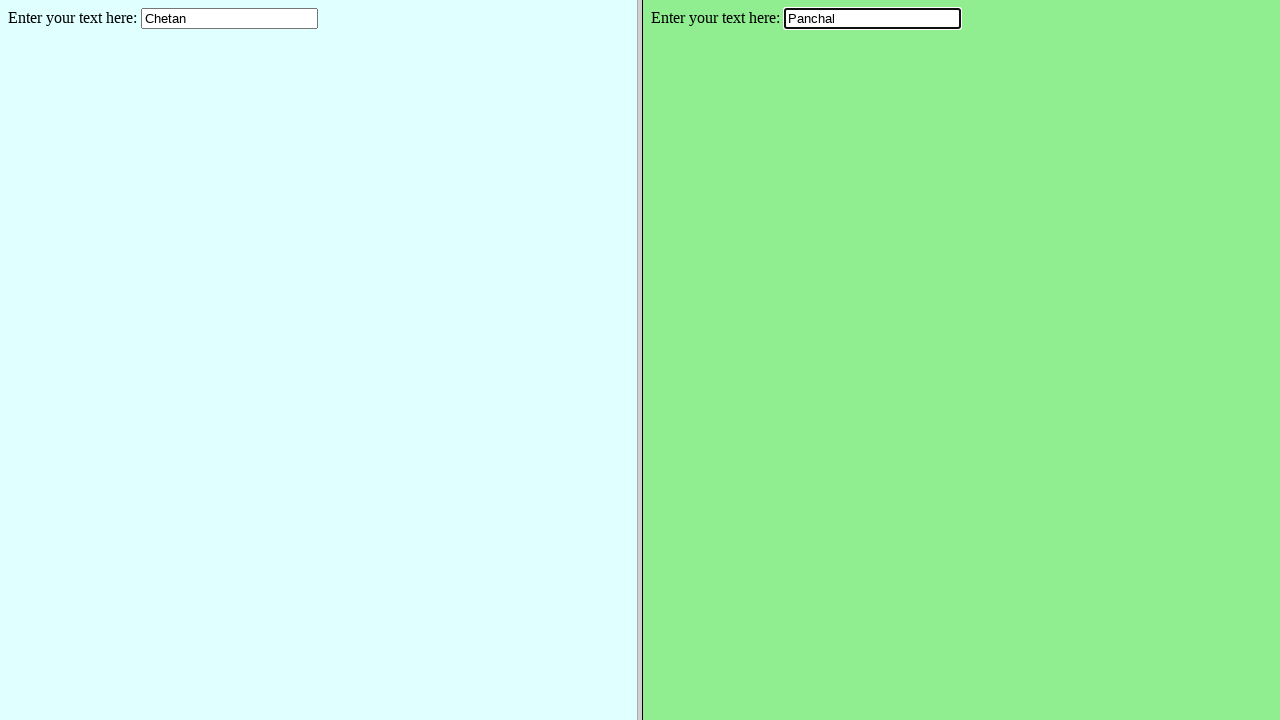